Tests table sorting functionality by clicking the column header, verifying sort order, and using pagination to find specific items with their prices

Starting URL: https://rahulshettyacademy.com/seleniumPractise/#/offers

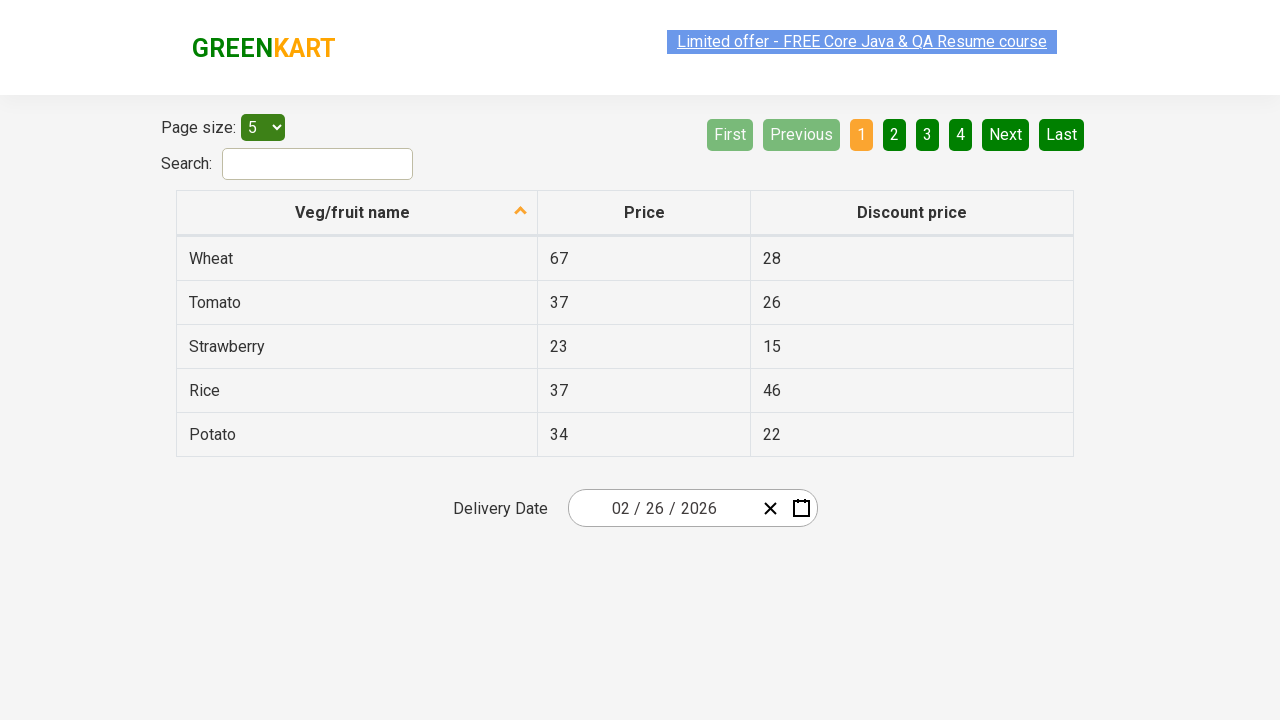

Clicked 'Veg/fruit name' column header to sort table at (353, 212) on xpath=//*[text()='Veg/fruit name']
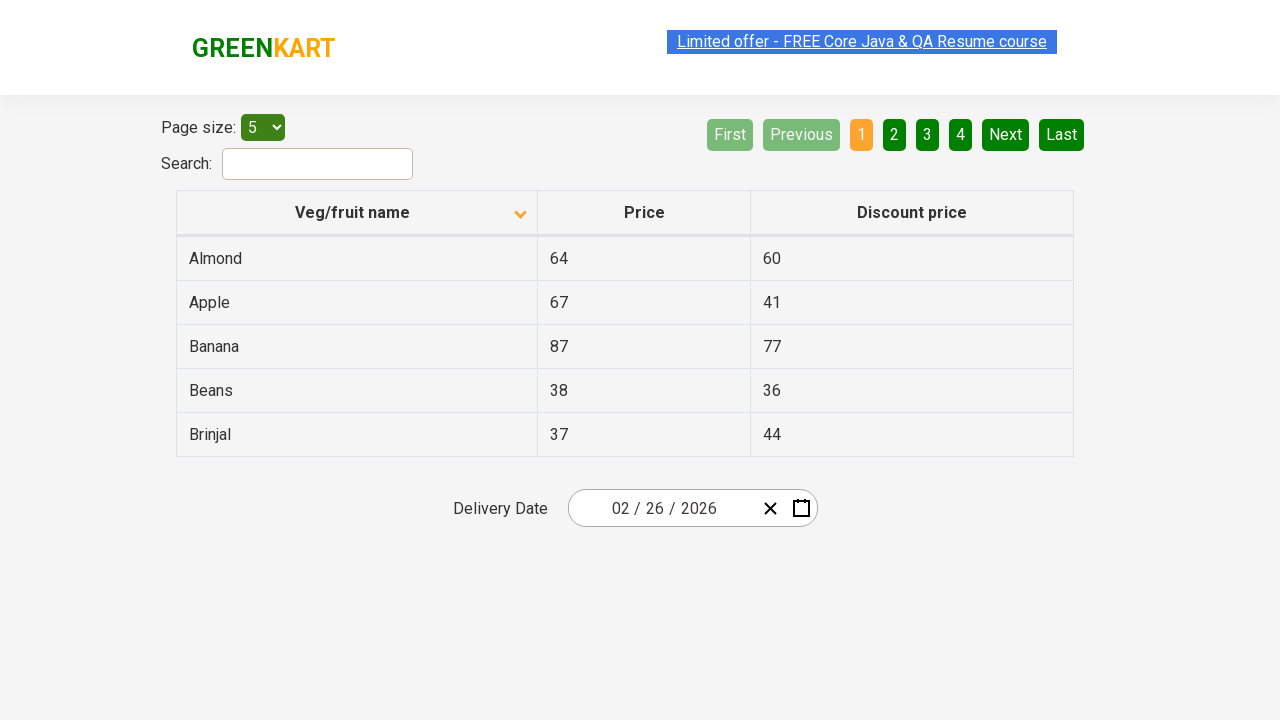

Retrieved all items from first column of table
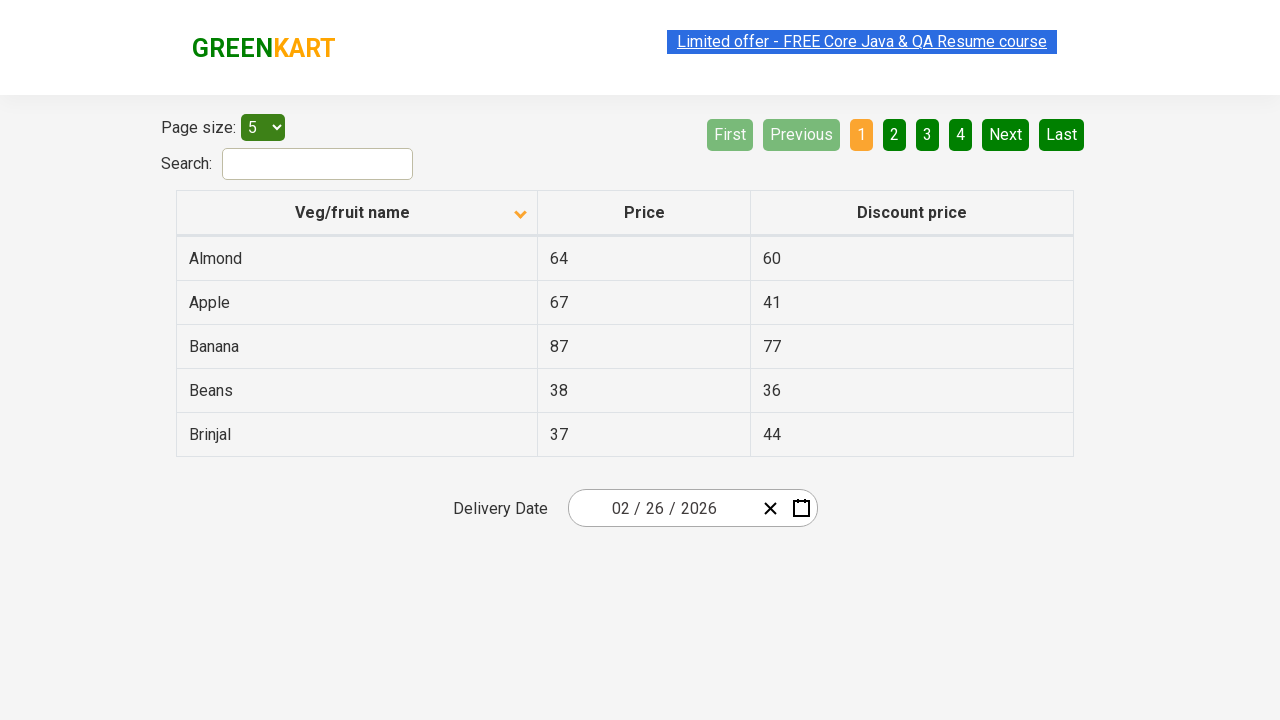

Verified table sorting - is sorted: True
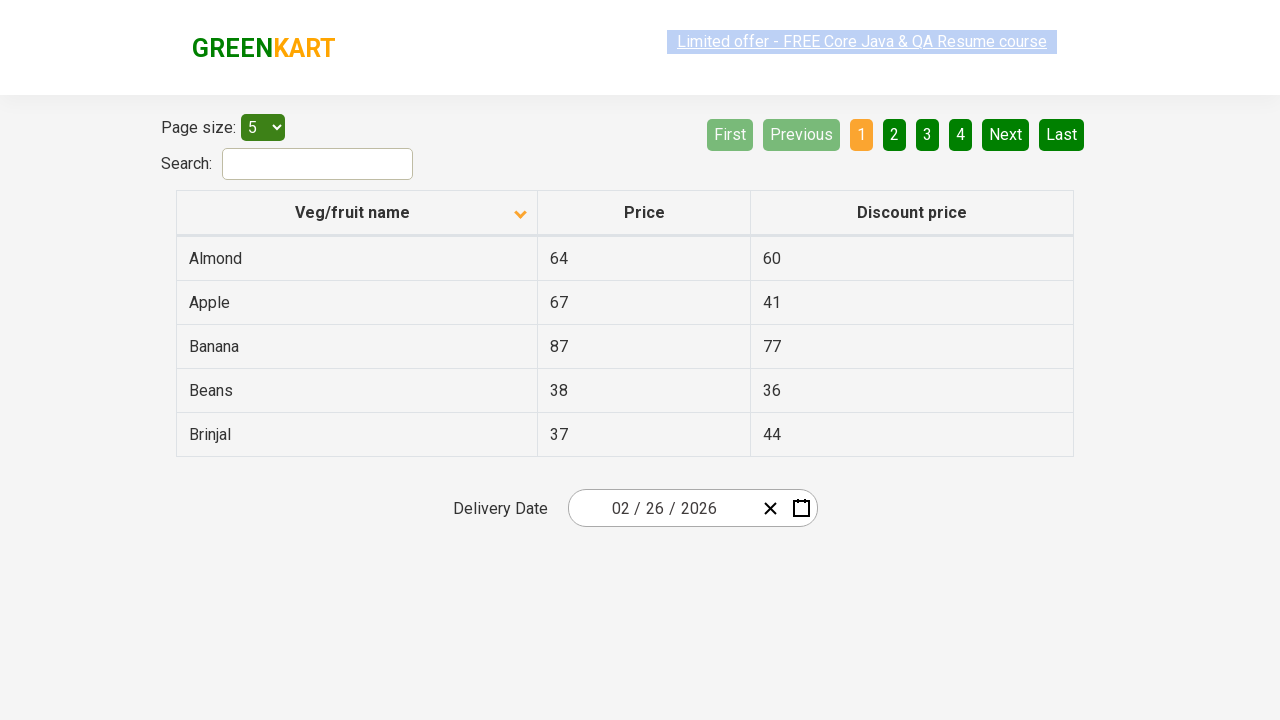

Retrieved all rows from current page to search for Rice
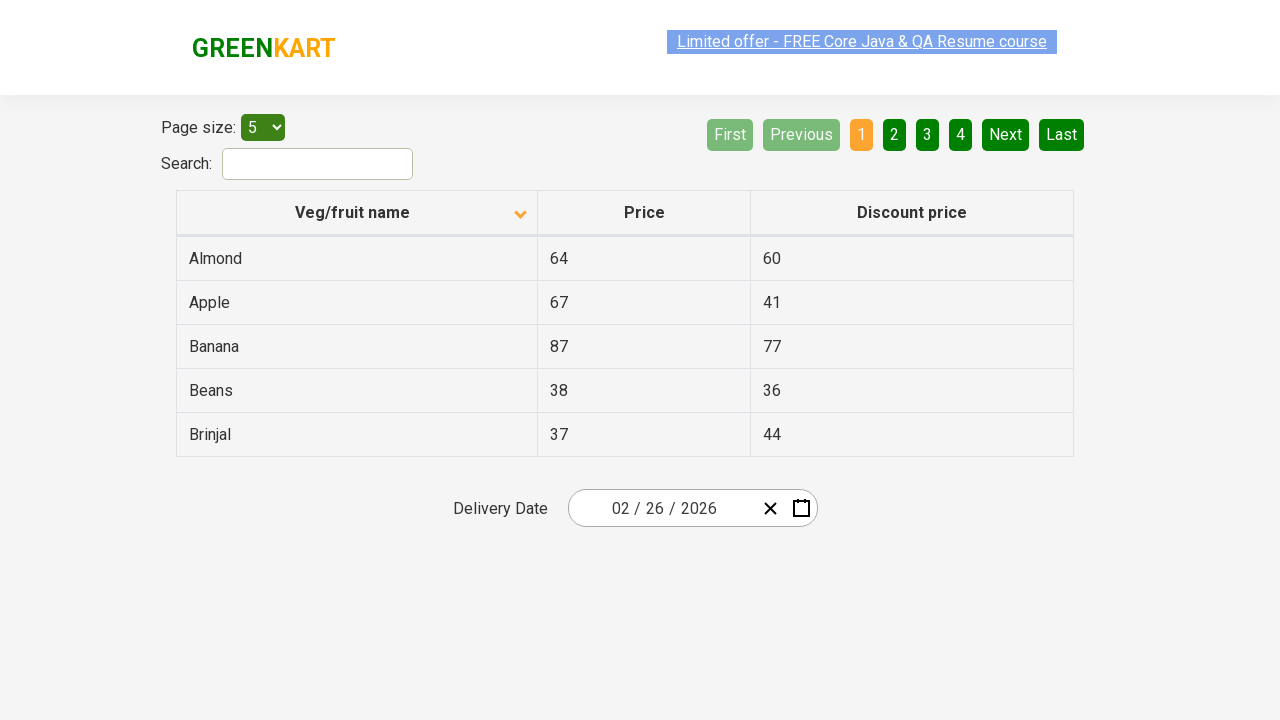

Rice not found on current page, navigated to next page at (1006, 134) on css=a[aria-label='Next']
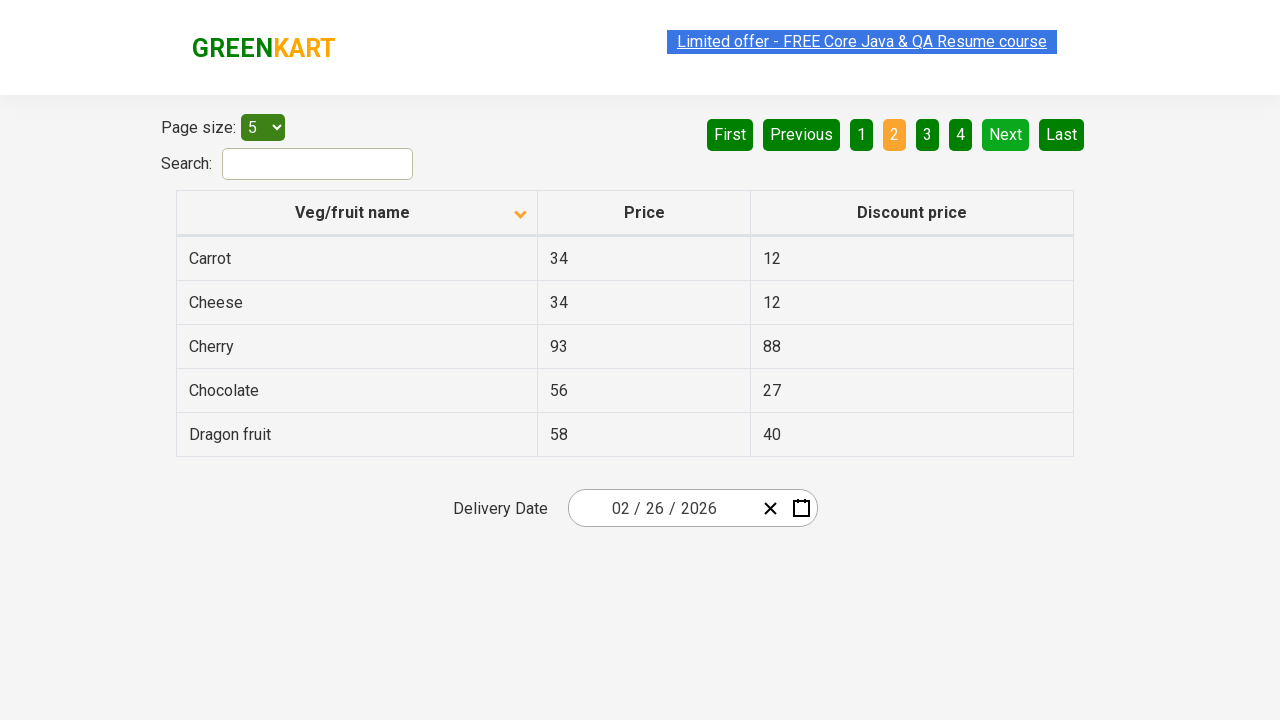

Retrieved all rows from current page to search for Rice
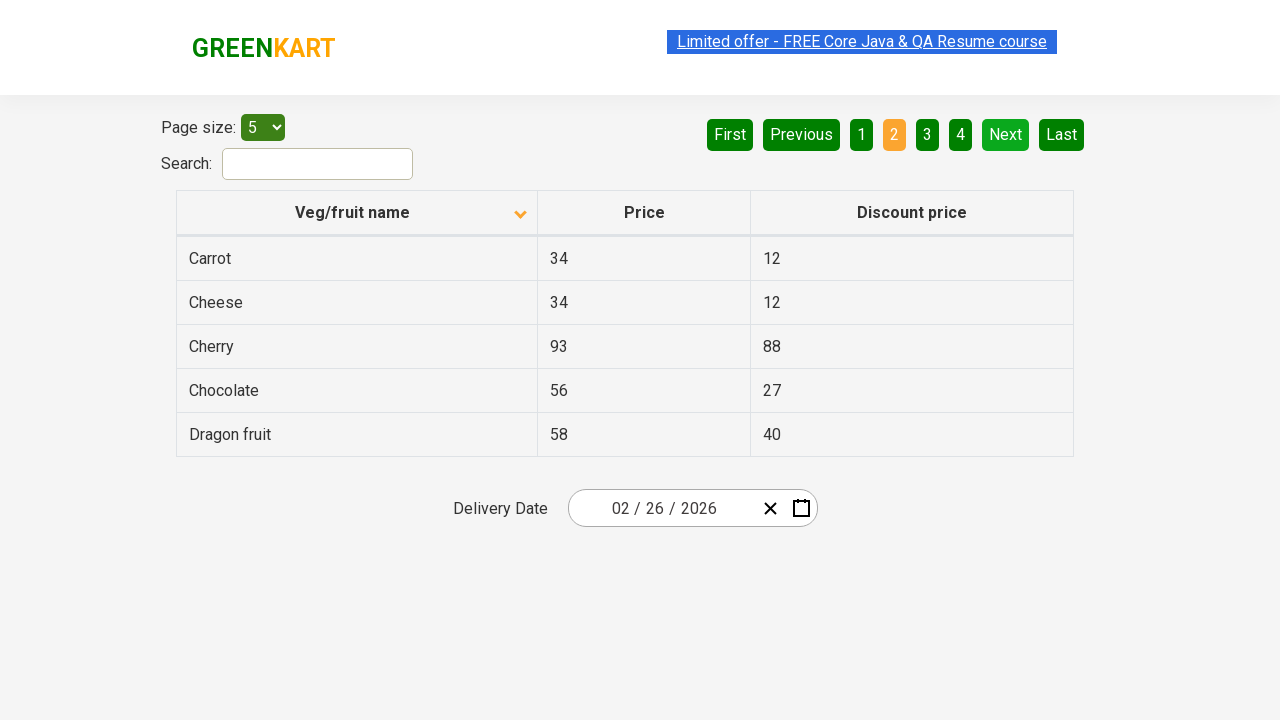

Rice not found on current page, navigated to next page at (1006, 134) on css=a[aria-label='Next']
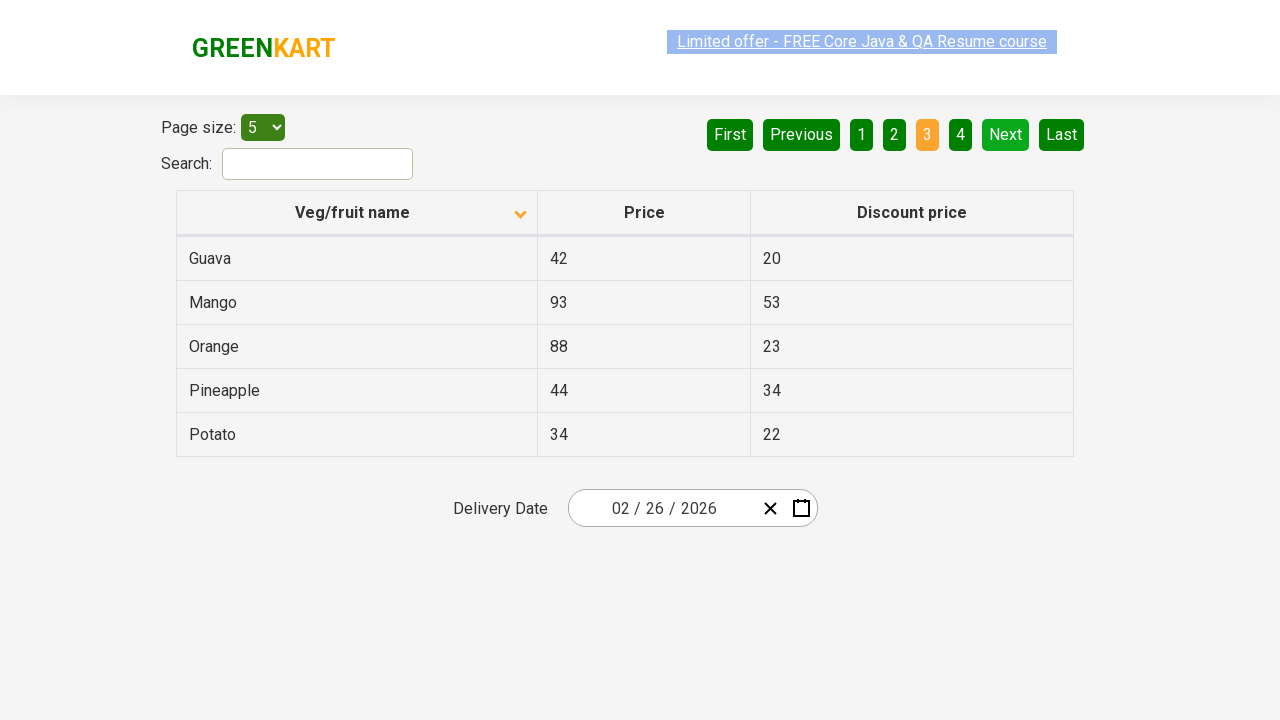

Retrieved all rows from current page to search for Rice
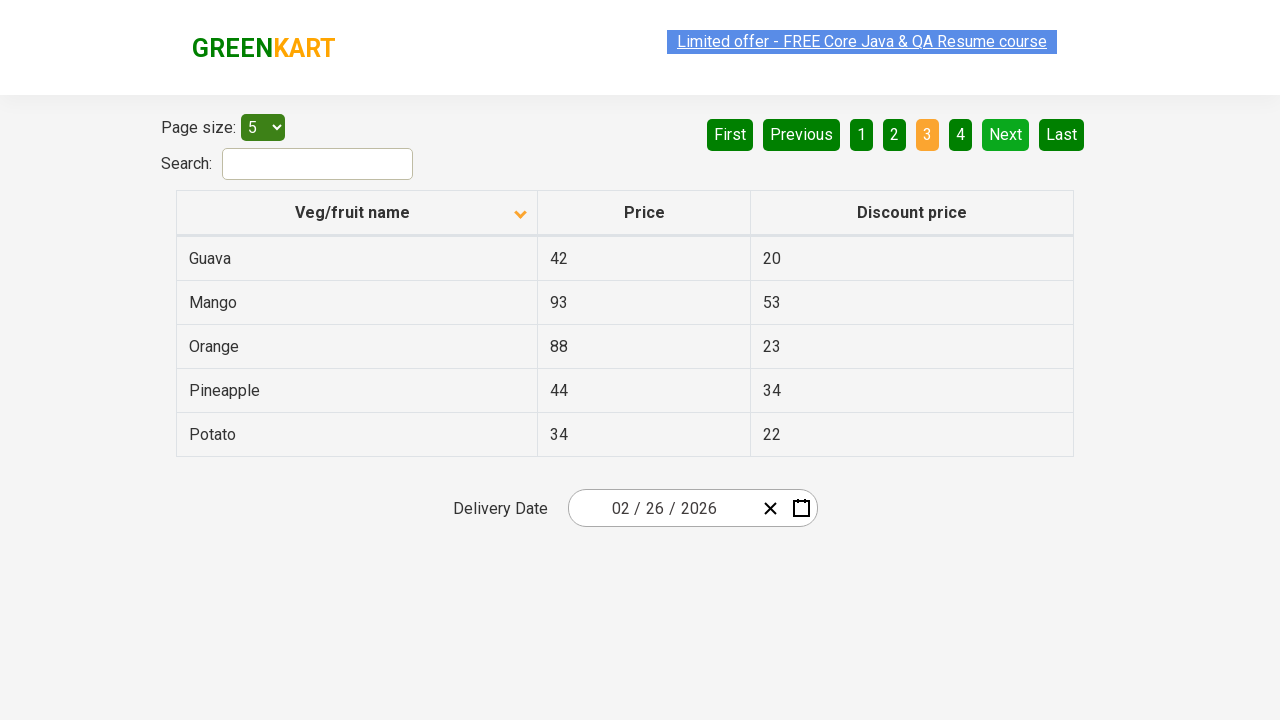

Rice not found on current page, navigated to next page at (1006, 134) on css=a[aria-label='Next']
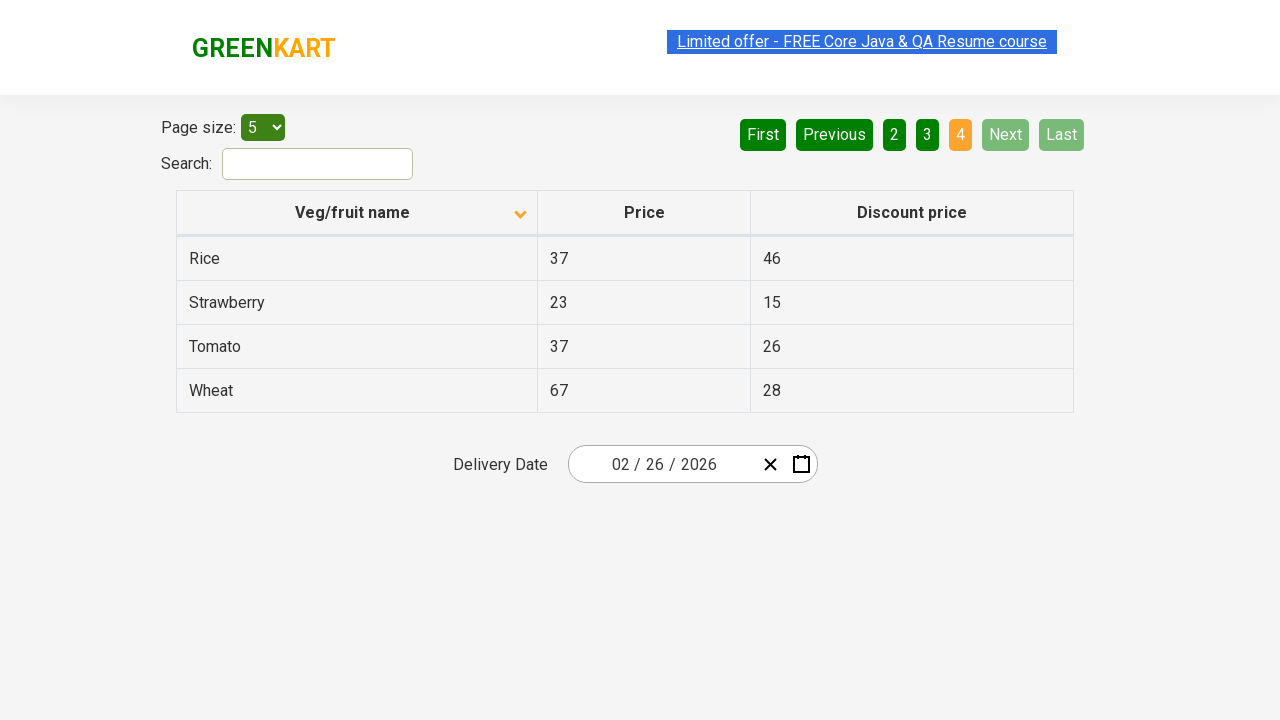

Retrieved all rows from current page to search for Rice
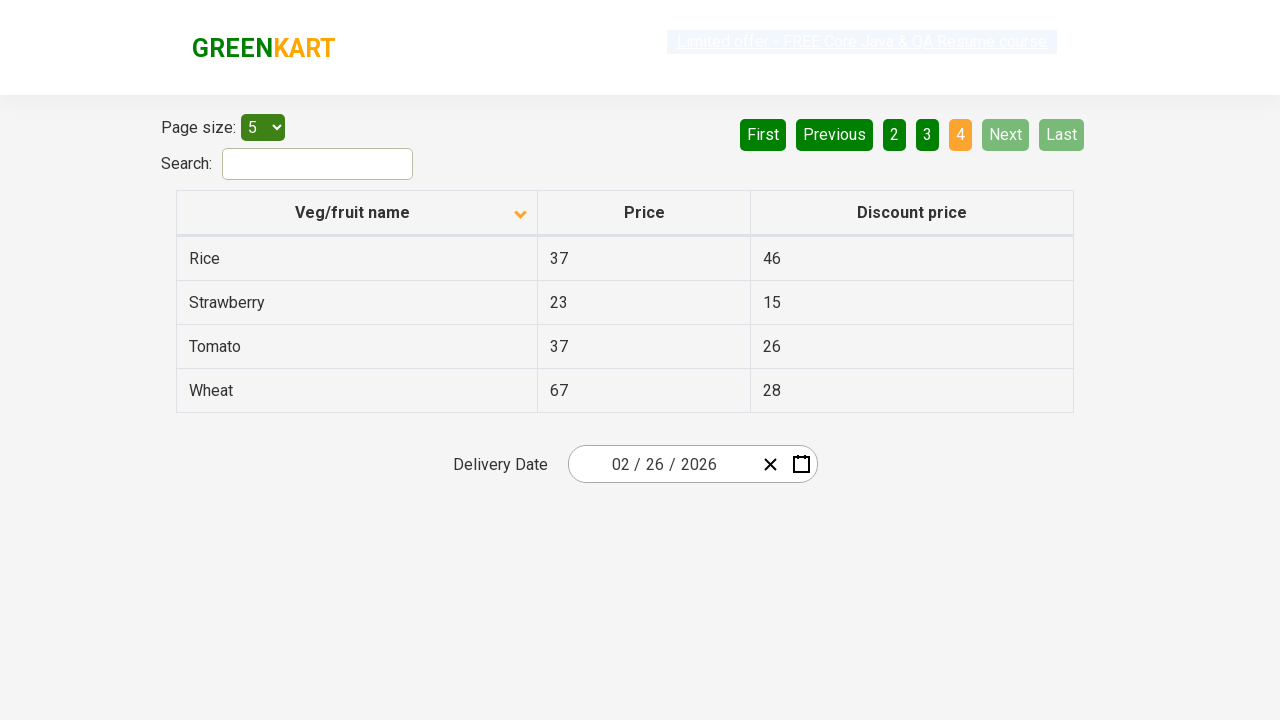

Found Rice in table with price: 37
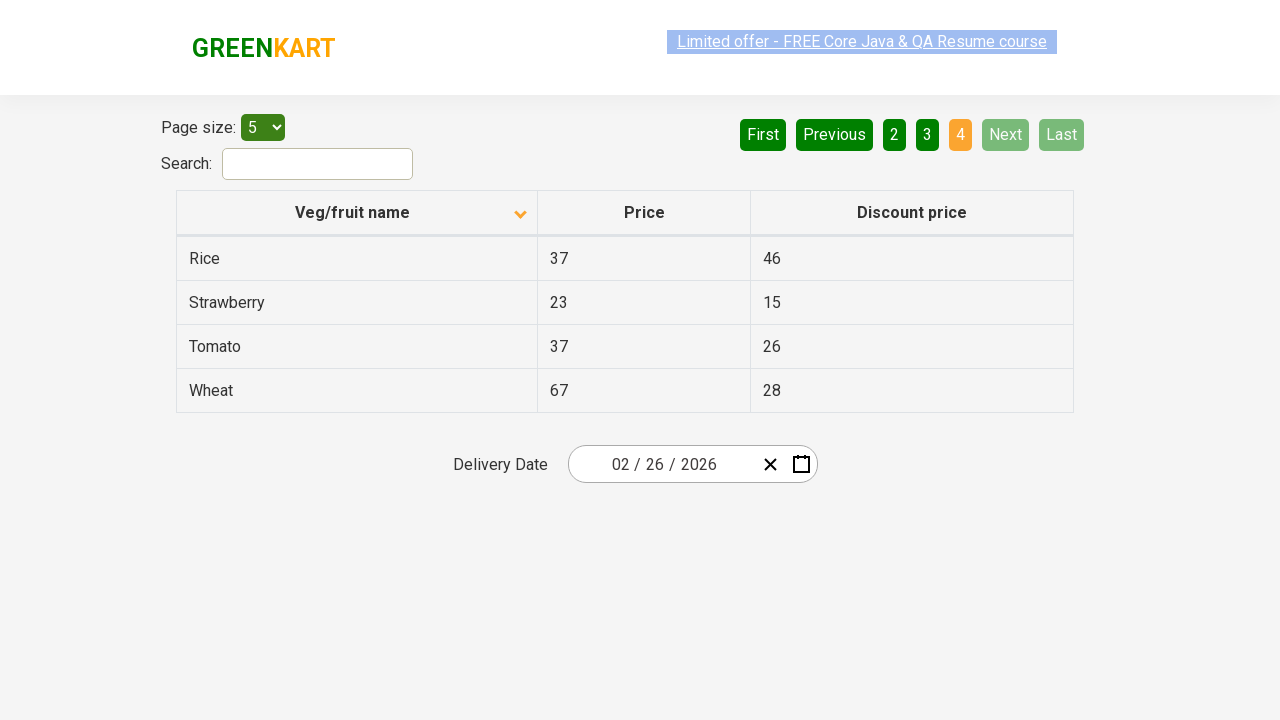

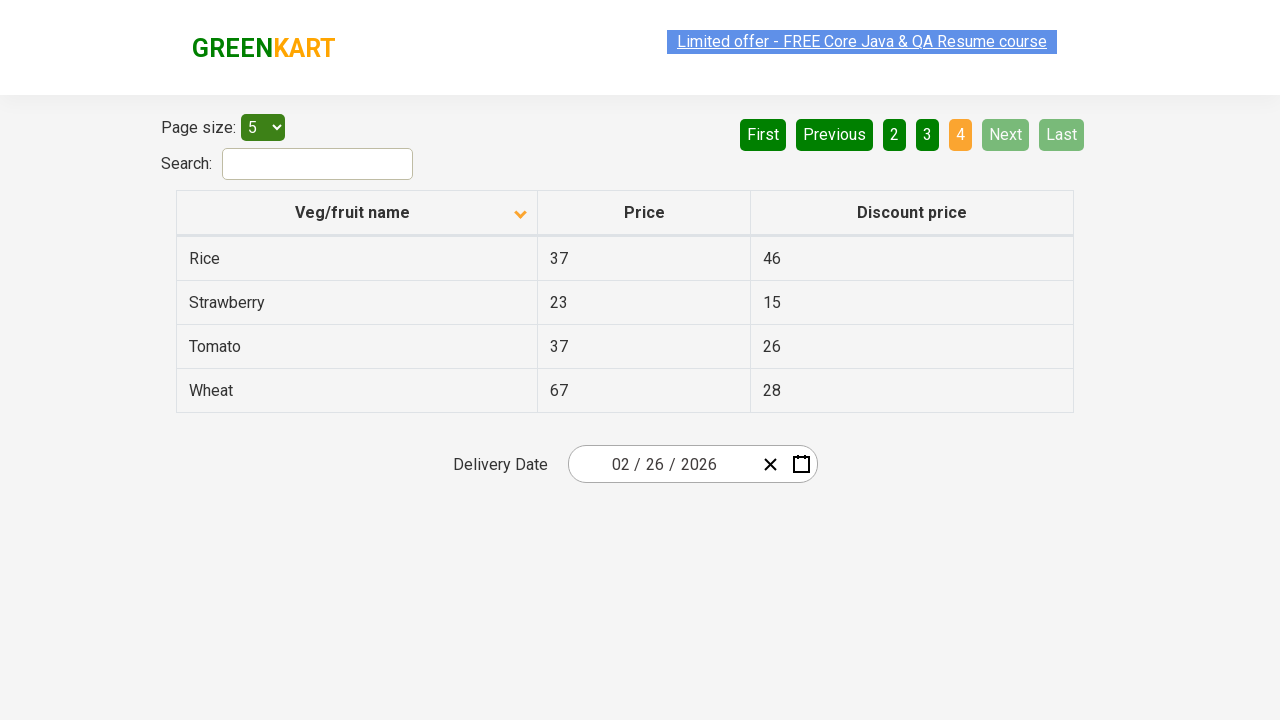